Tests JavaScript prompt dialog by entering text and accepting it

Starting URL: https://the-internet.herokuapp.com/javascript_alerts

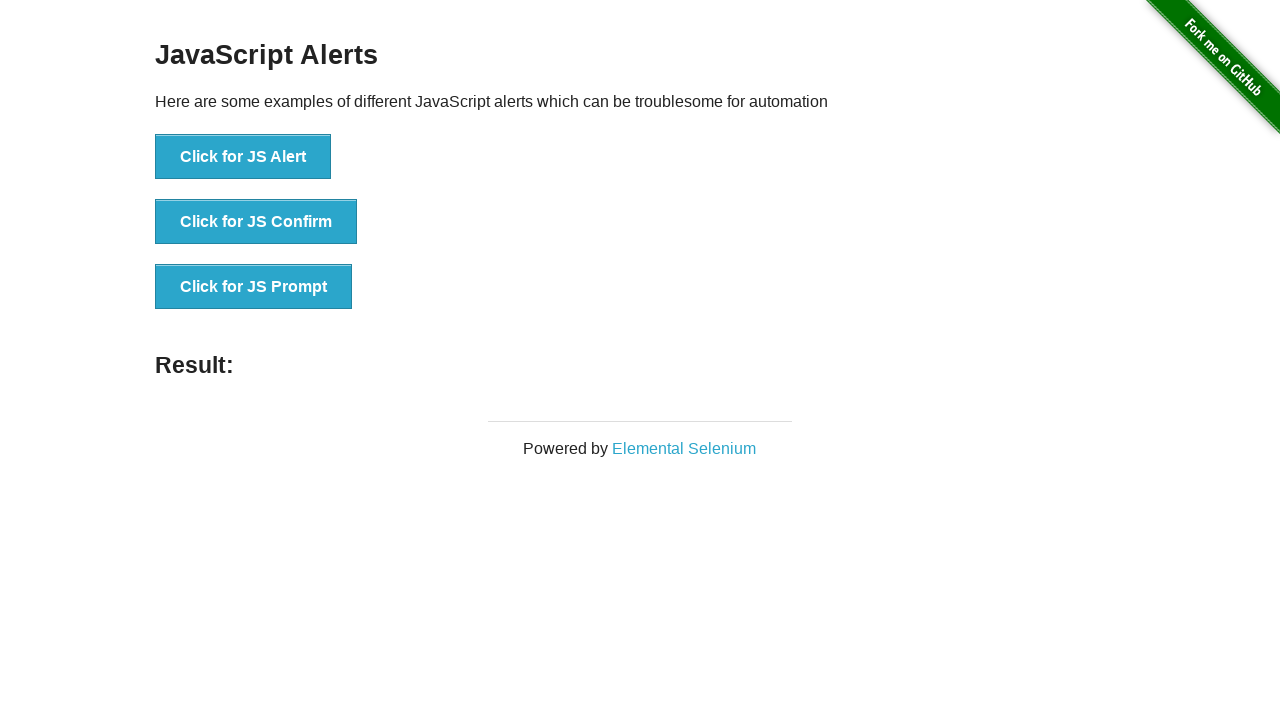

Set up dialog handler to accept prompt with text 'text'
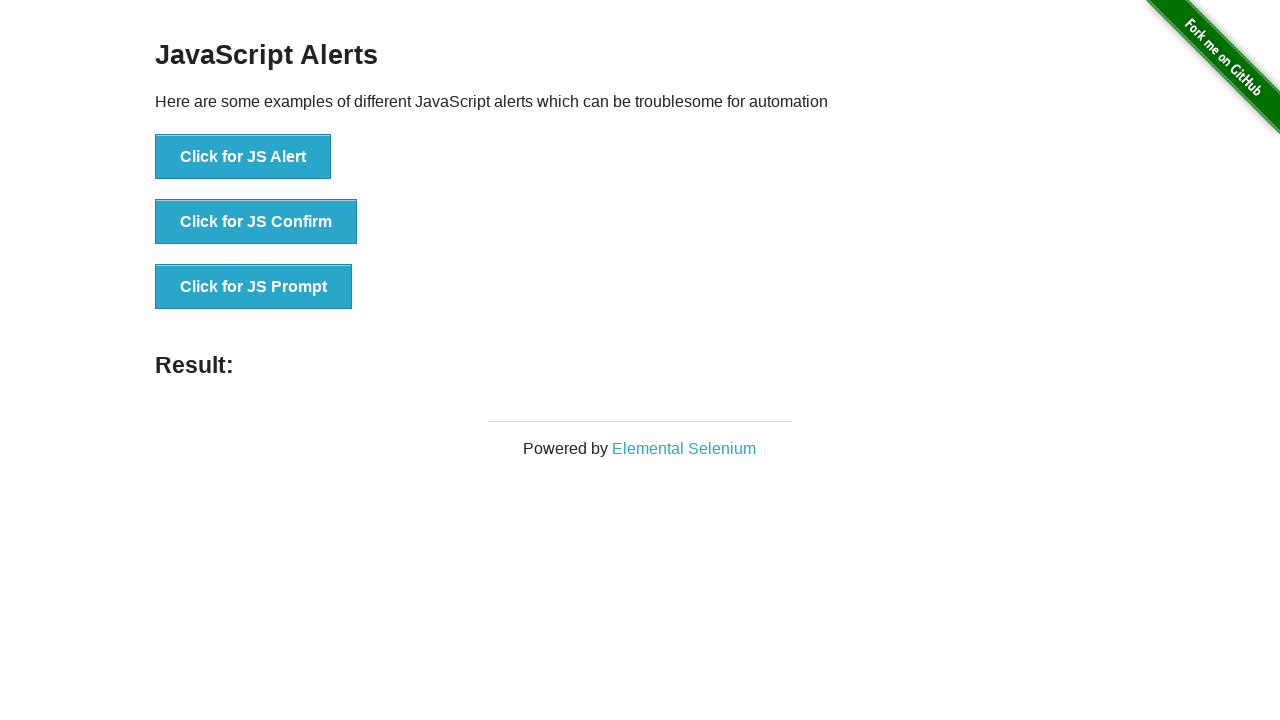

Clicked JavaScript prompt button at (254, 287) on #content > div > ul > li:nth-child(3) > button
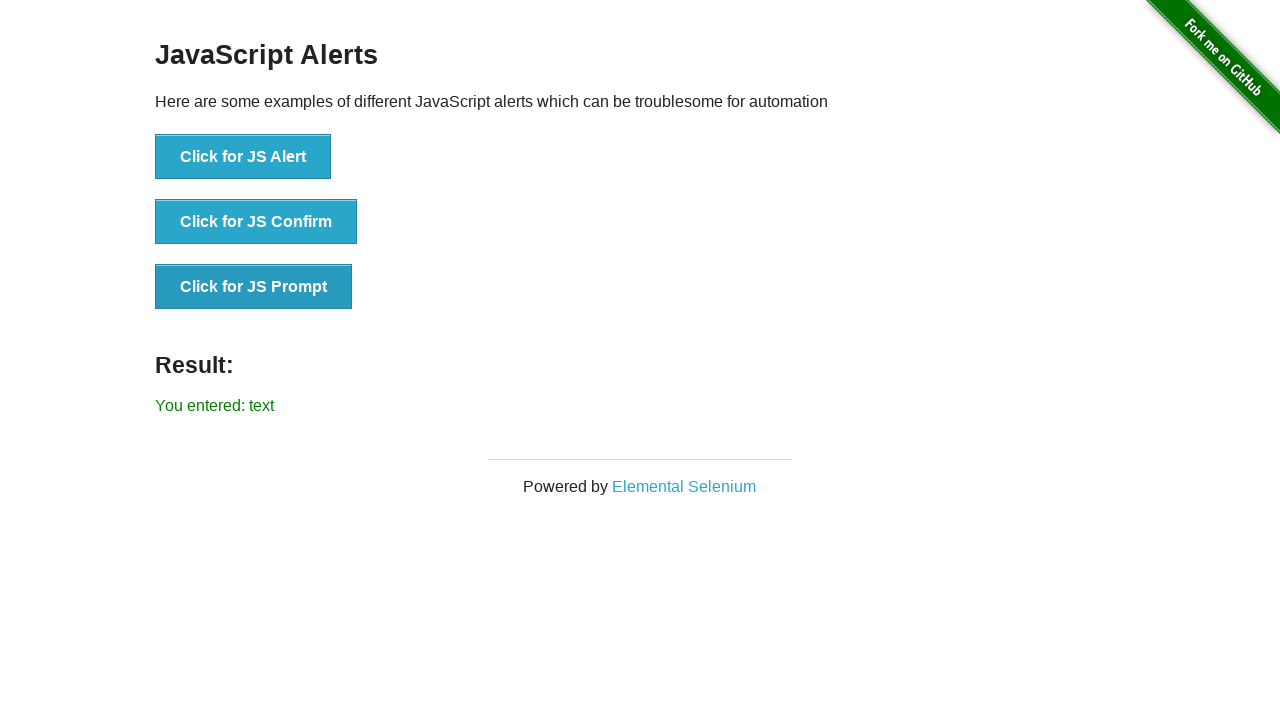

Verified prompt result text displays 'You entered: text'
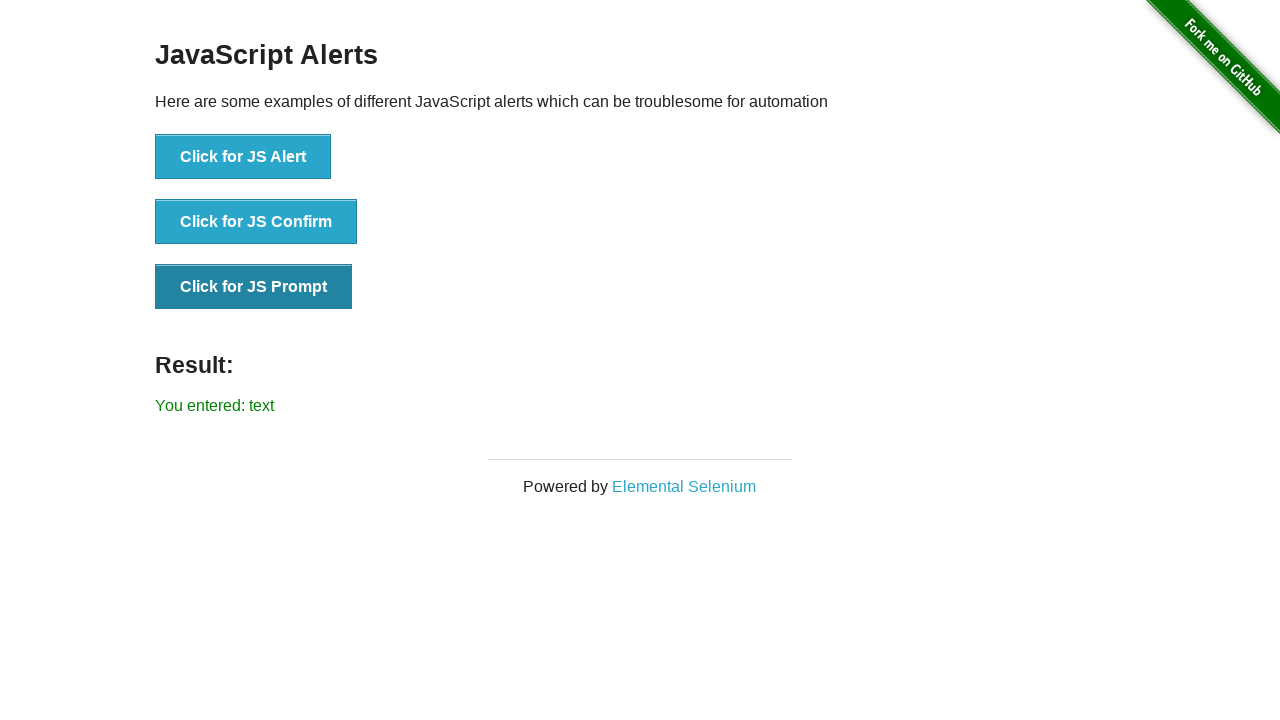

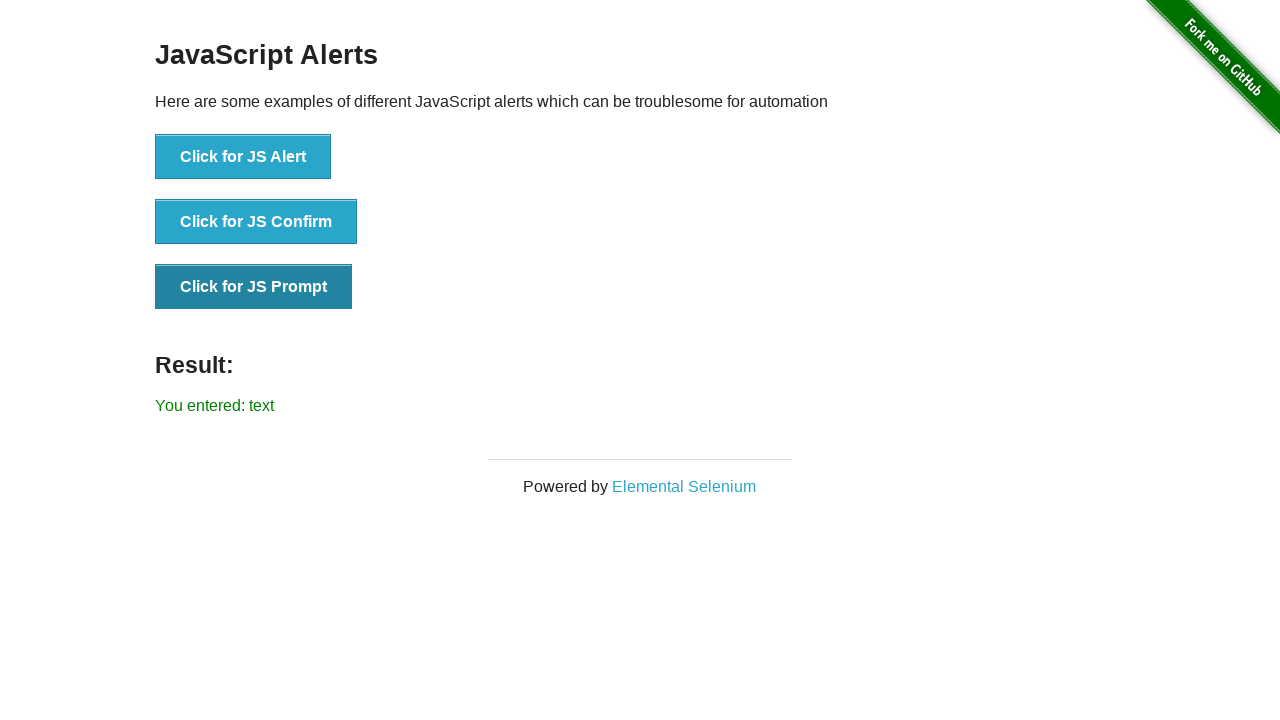